Tests a keypress form by entering text in a name field and clicking a button

Starting URL: https://formy-project.herokuapp.com/keypress

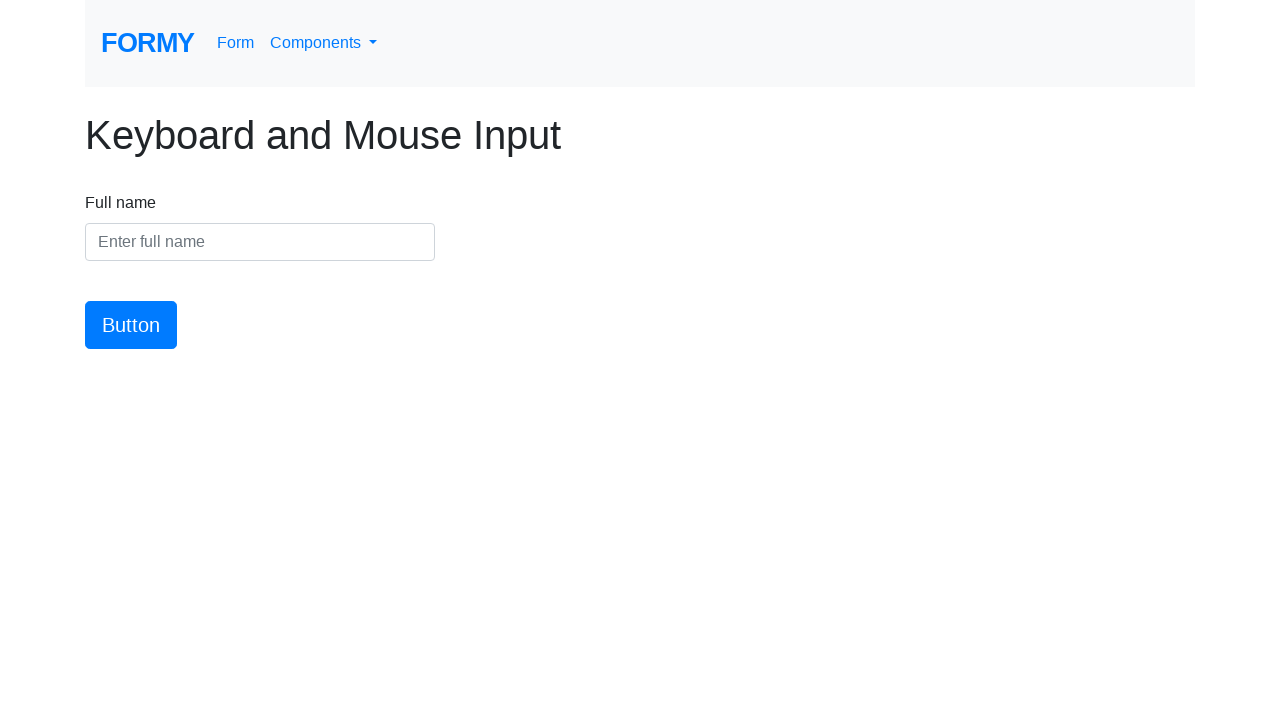

Waited for name field to be visible
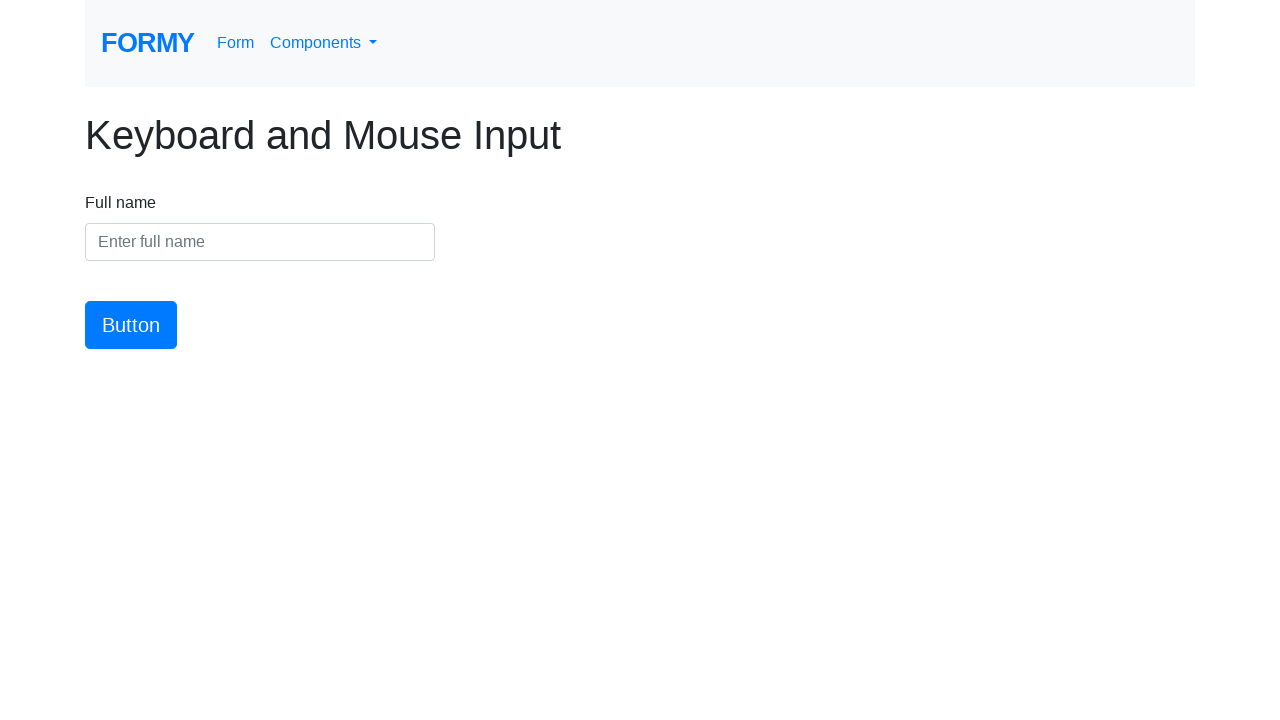

Clicked on the name field at (260, 242) on #name
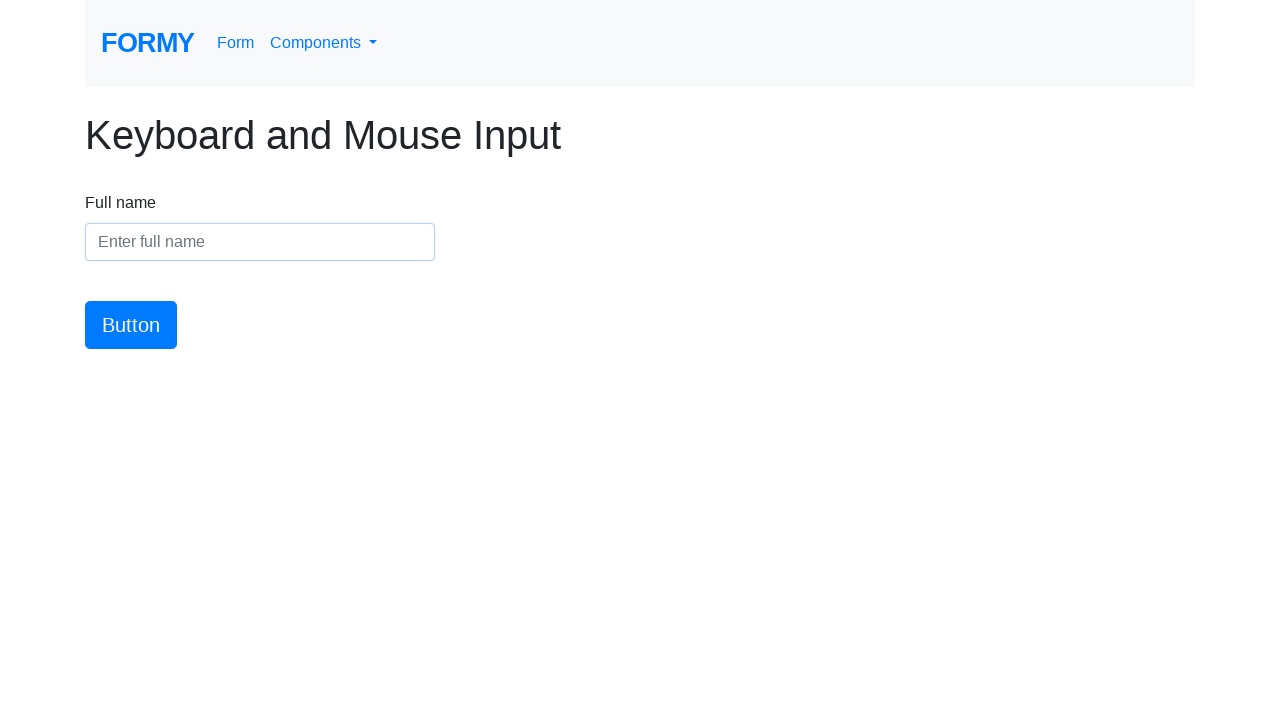

Entered 'Testers' in the name field on #name
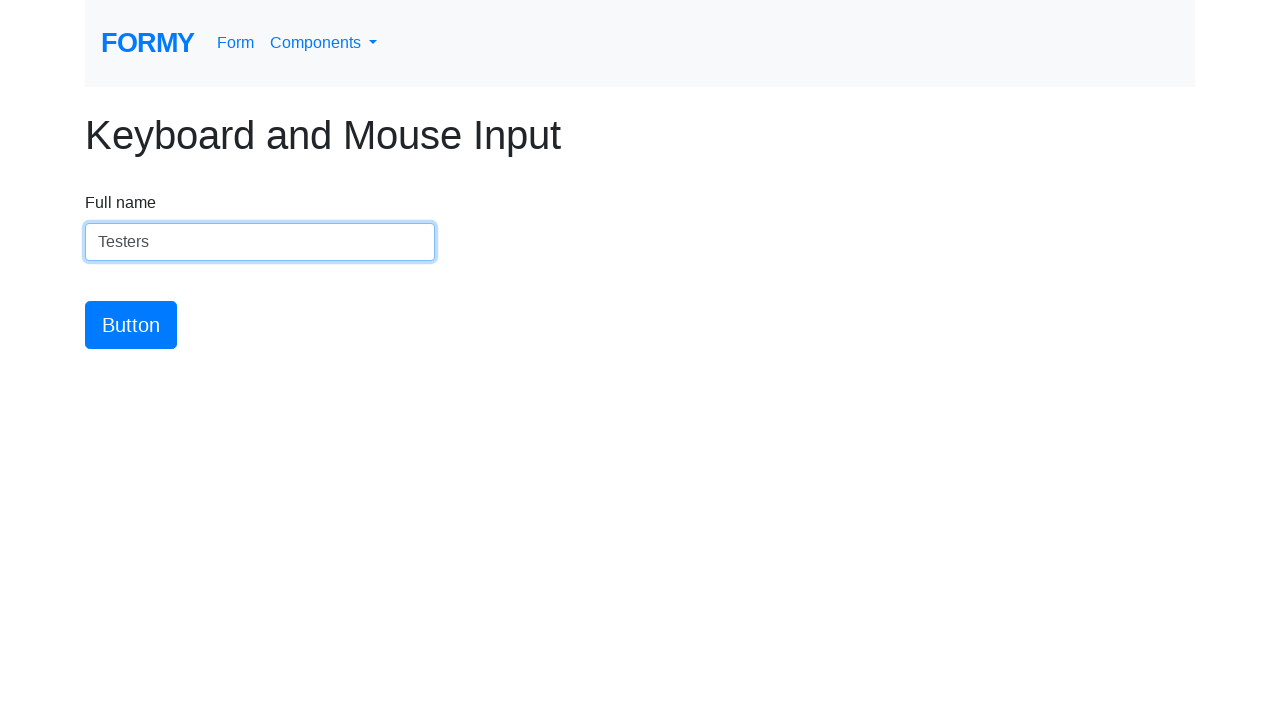

Clicked the submit button at (131, 325) on #button
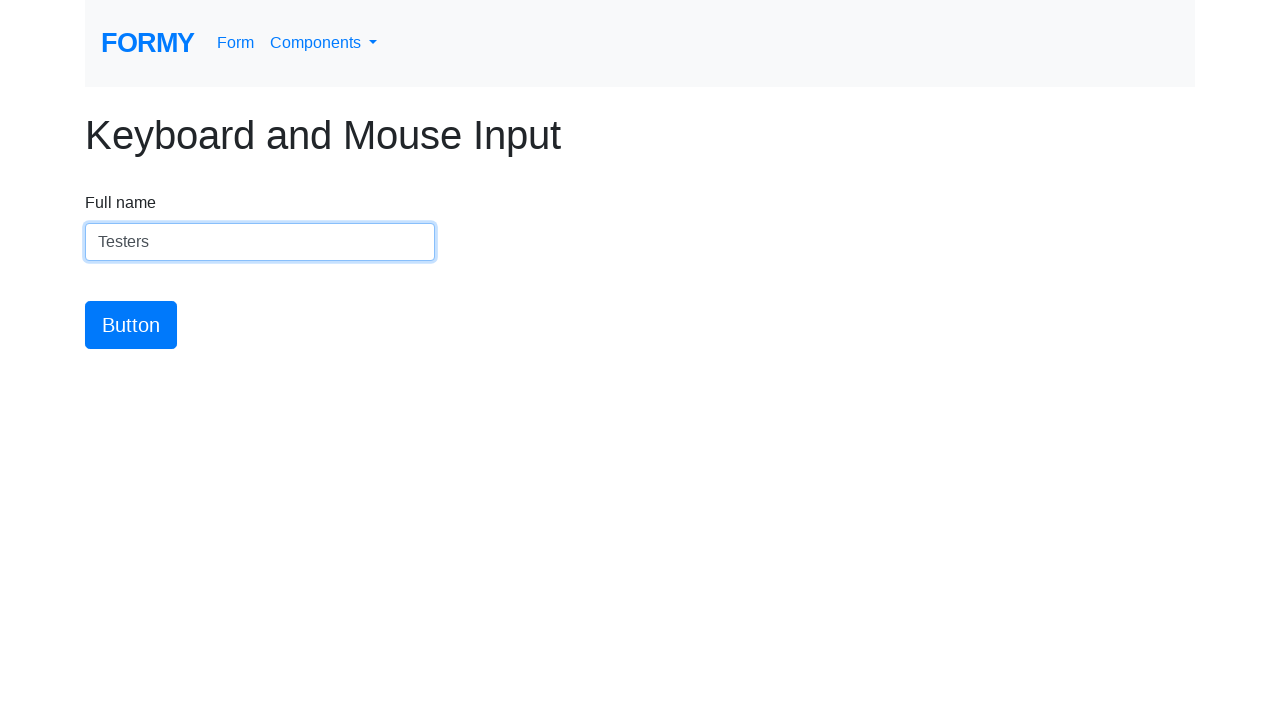

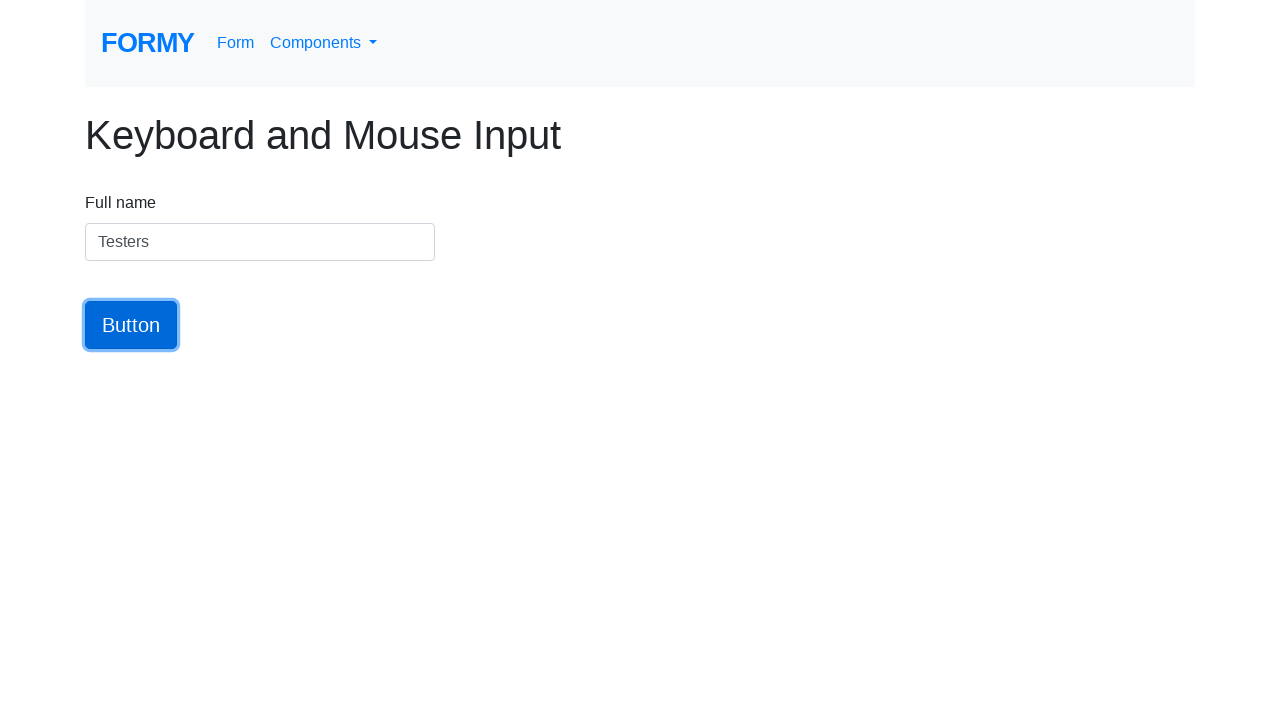